Navigates to the Zoopla UK property website homepage and waits for it to load

Starting URL: https://zoopla.co.uk

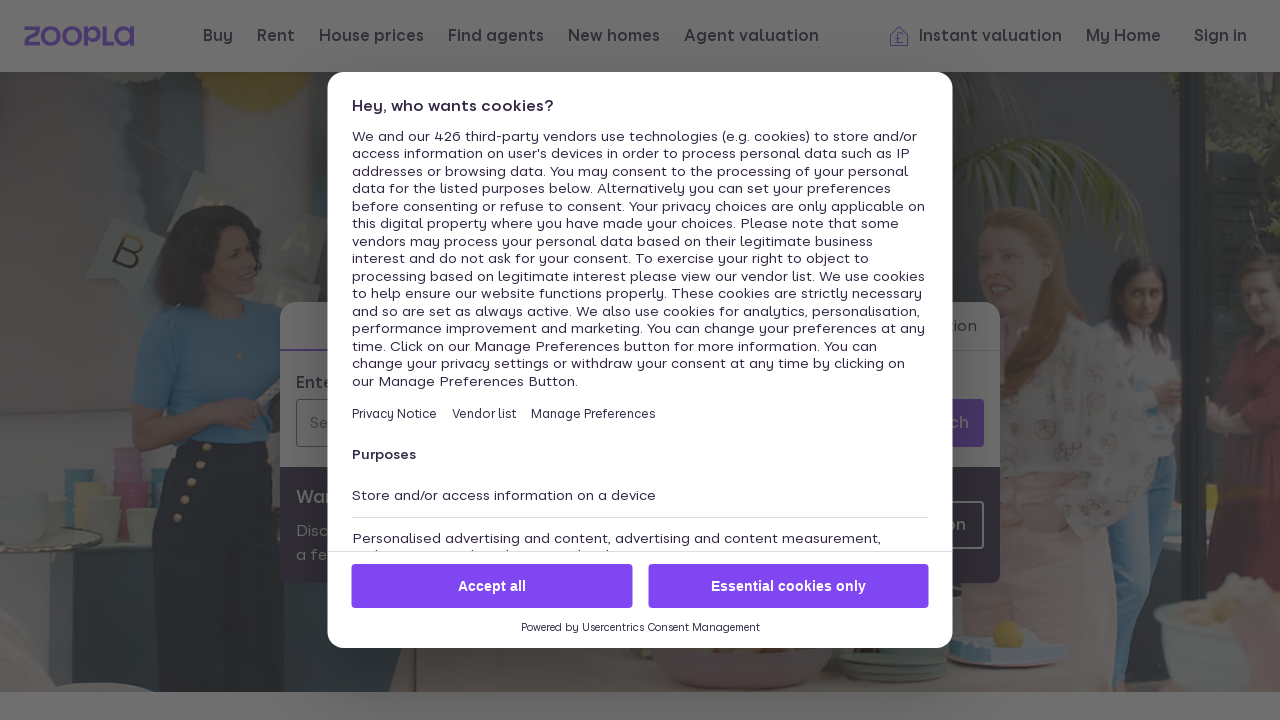

Navigated to Zoopla UK property website homepage
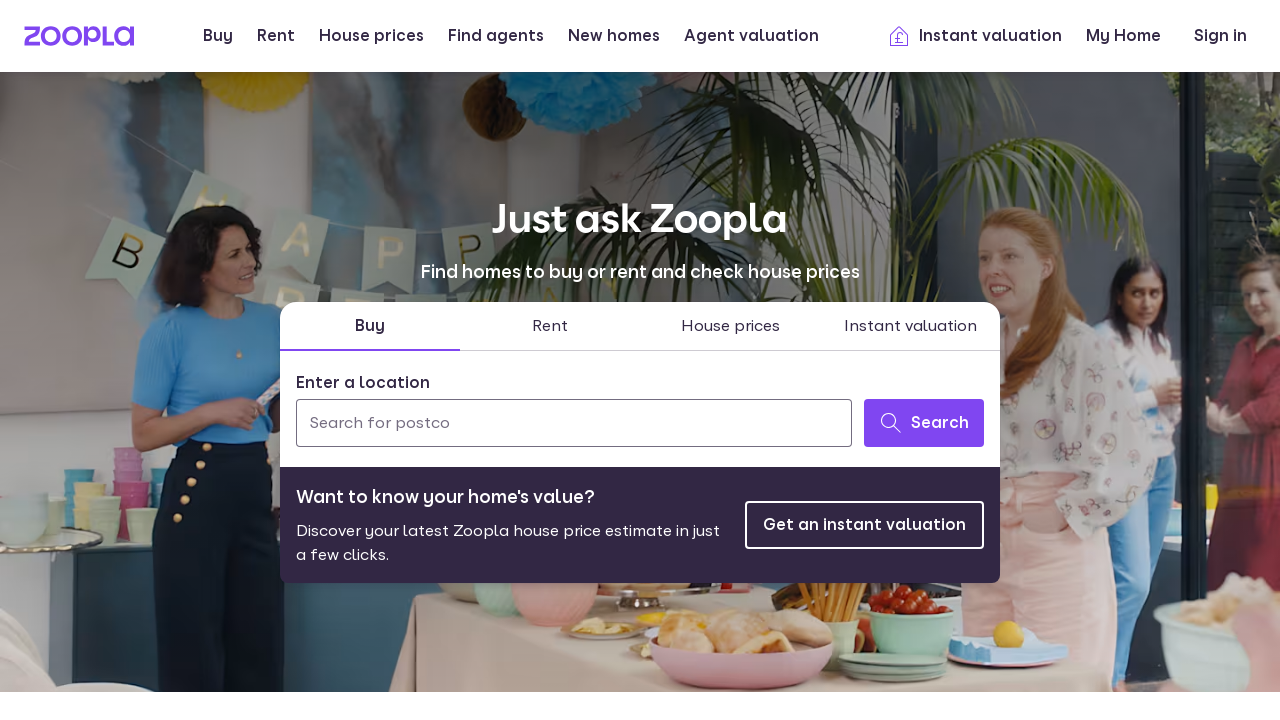

Page DOM content loaded
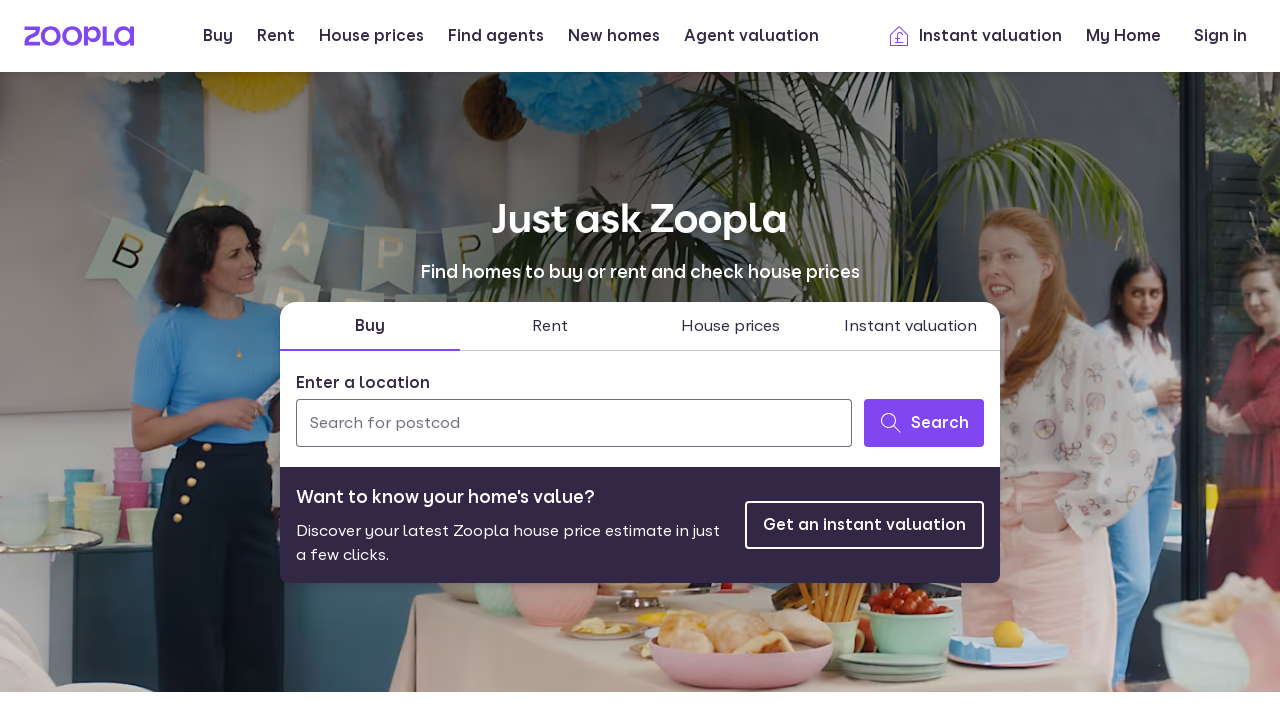

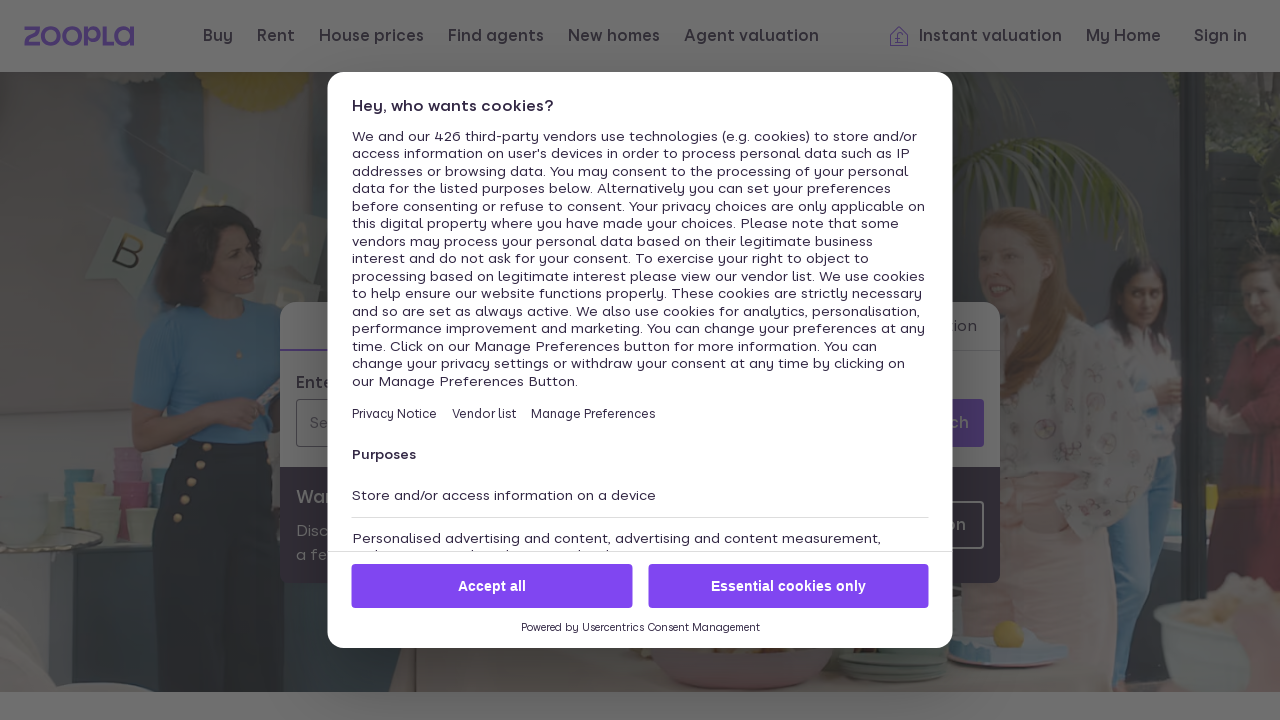